Tests that edits are saved when the edit input loses focus (blur event)

Starting URL: https://demo.playwright.dev/todomvc

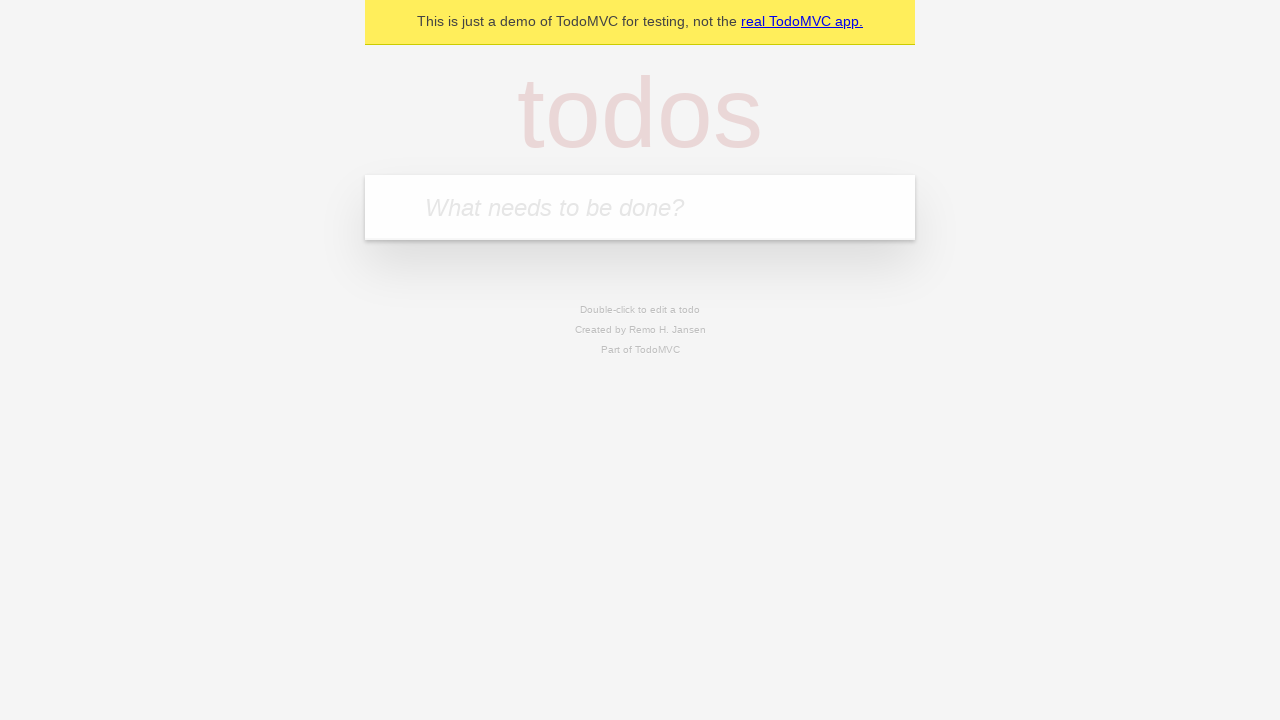

Filled new todo input with 'チーズを買う' on internal:attr=[placeholder="What needs to be done?"i]
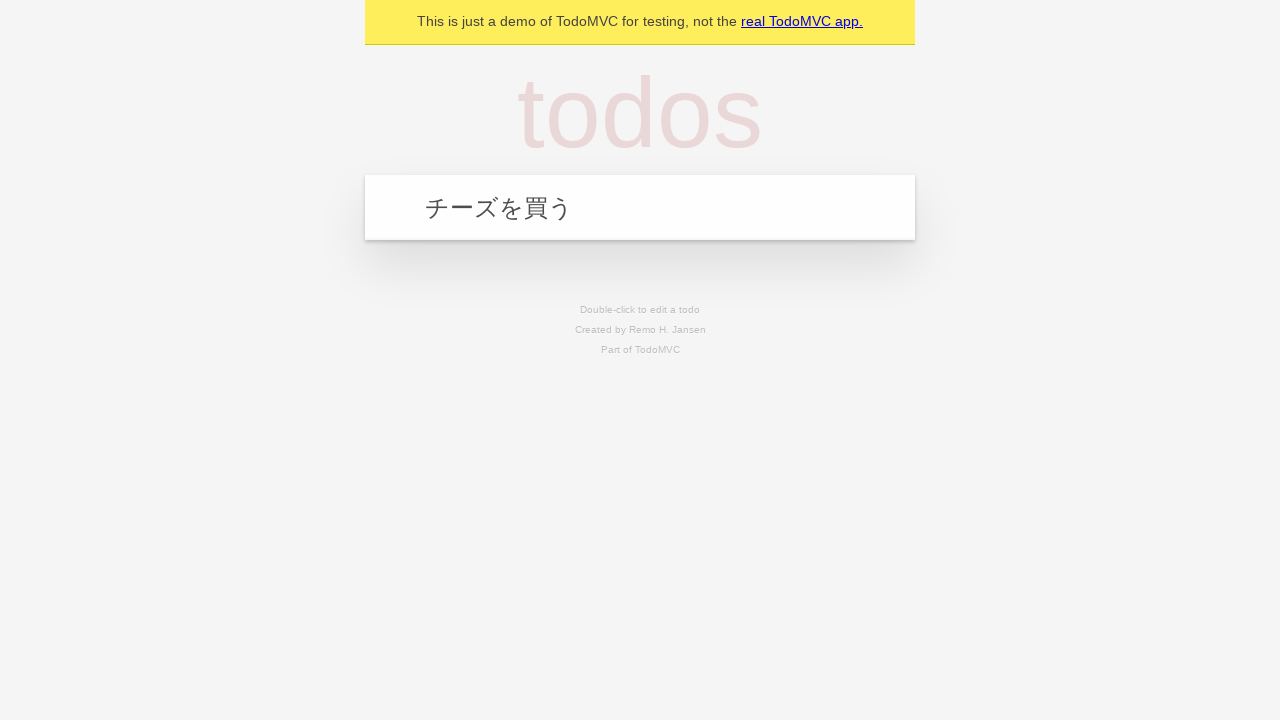

Pressed Enter to create todo 'チーズを買う' on internal:attr=[placeholder="What needs to be done?"i]
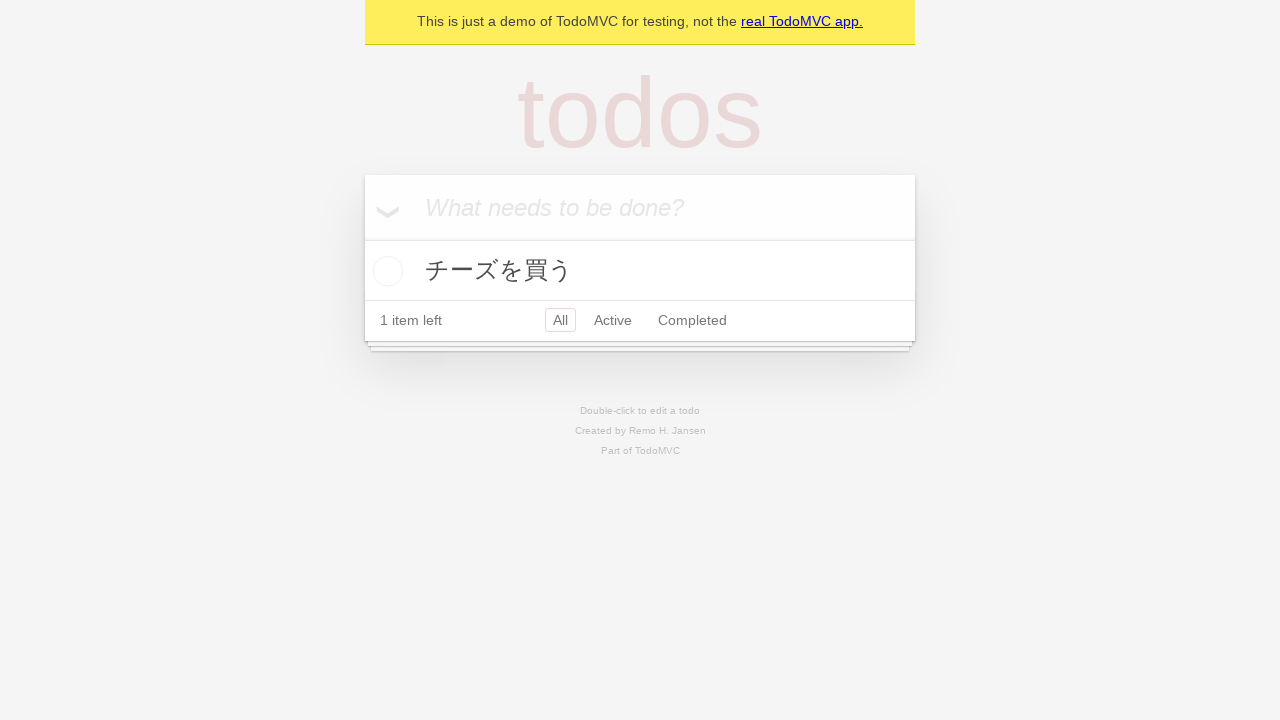

Filled new todo input with '猫にエサをあげる' on internal:attr=[placeholder="What needs to be done?"i]
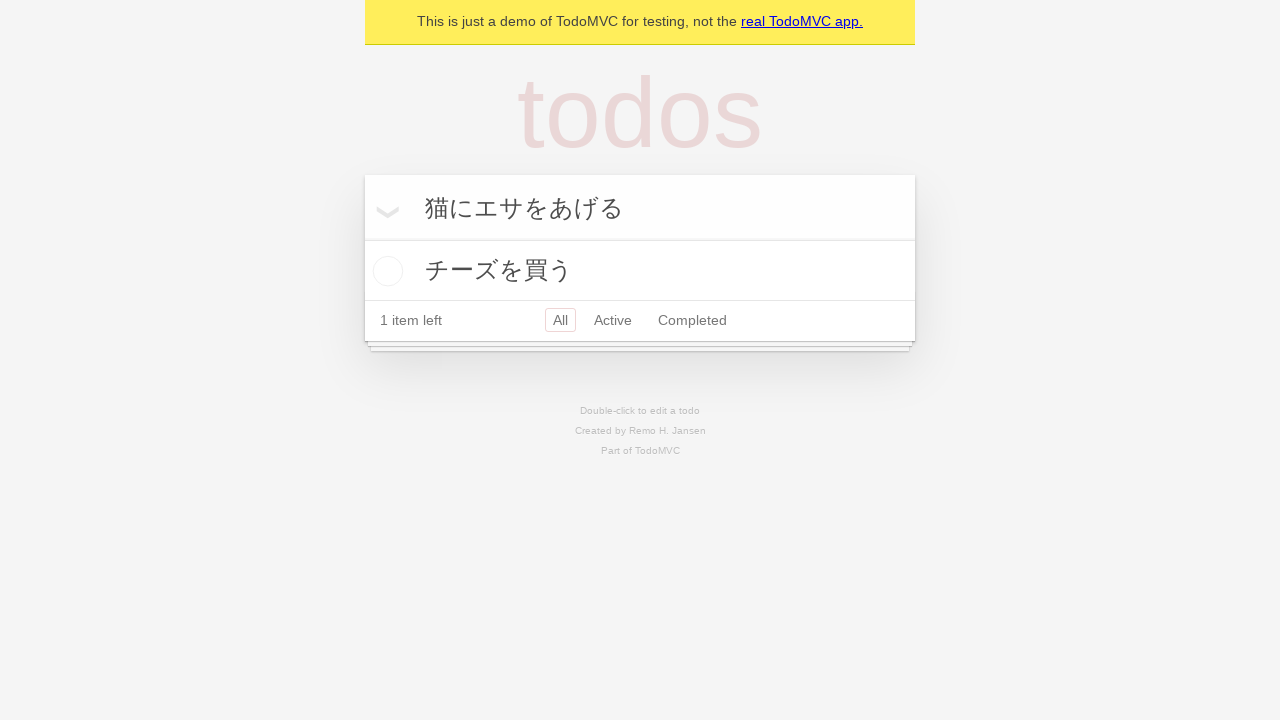

Pressed Enter to create todo '猫にエサをあげる' on internal:attr=[placeholder="What needs to be done?"i]
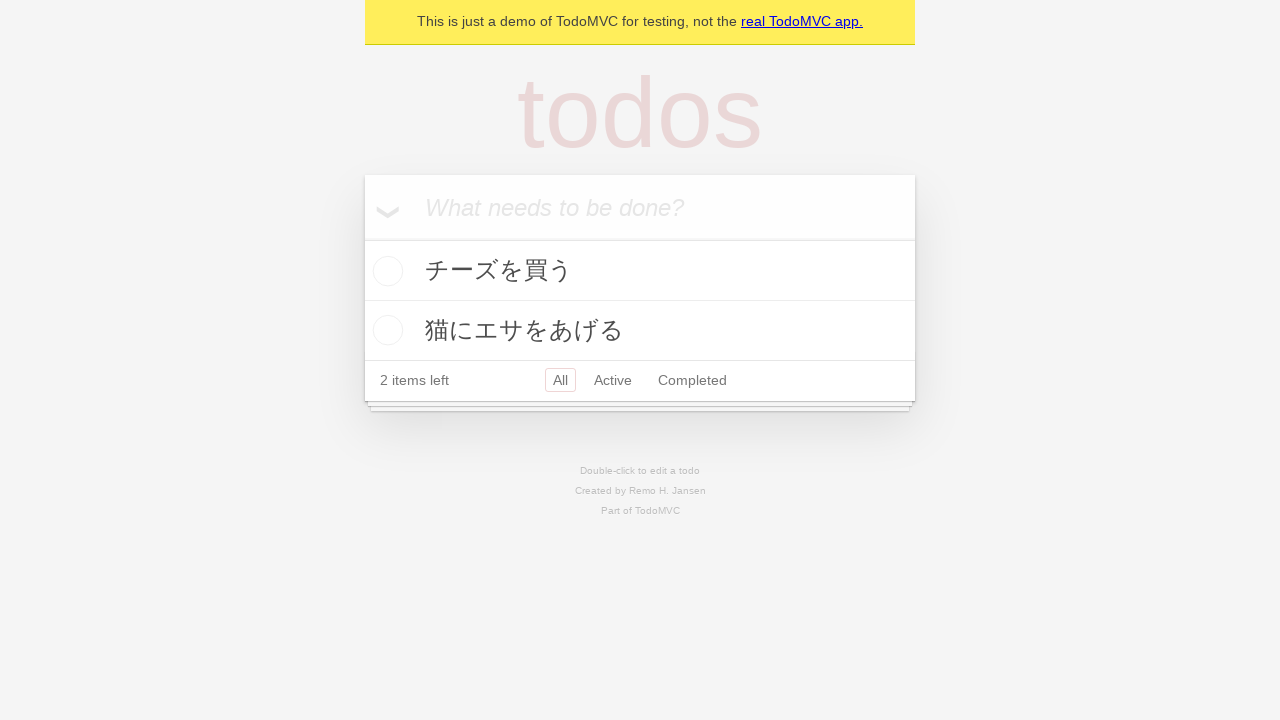

Filled new todo input with '医者の予約を取る' on internal:attr=[placeholder="What needs to be done?"i]
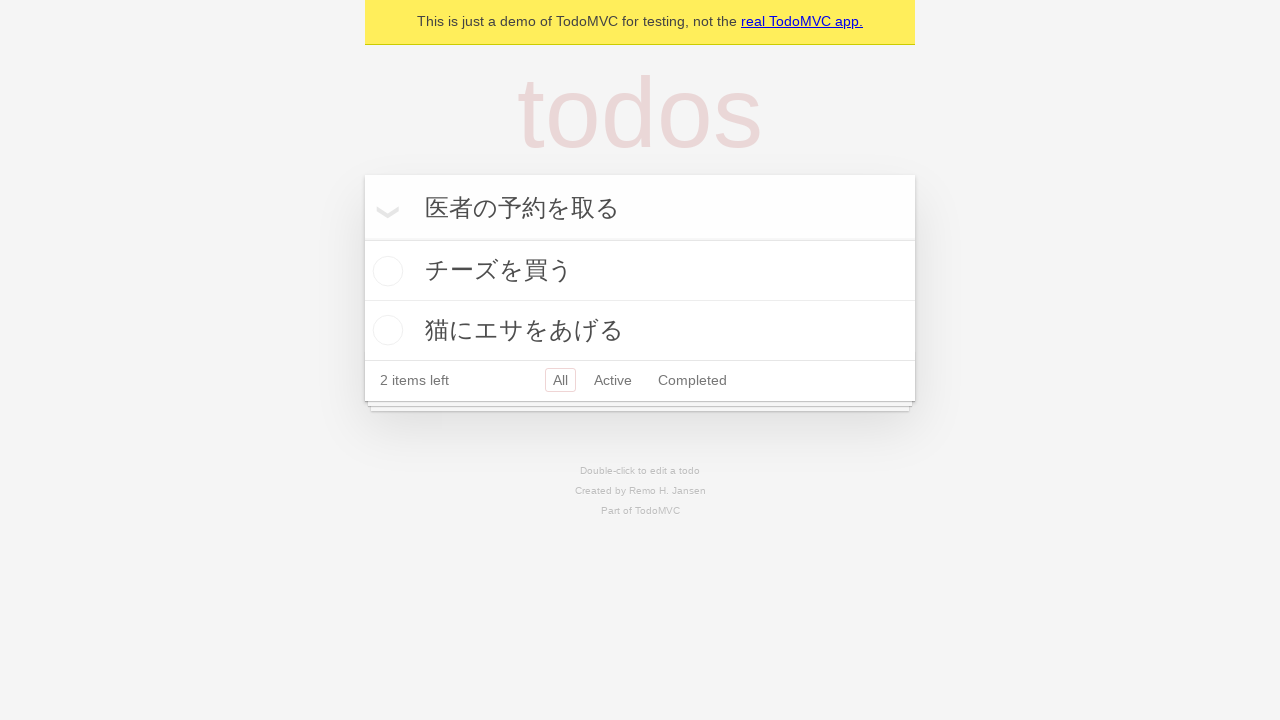

Pressed Enter to create todo '医者の予約を取る' on internal:attr=[placeholder="What needs to be done?"i]
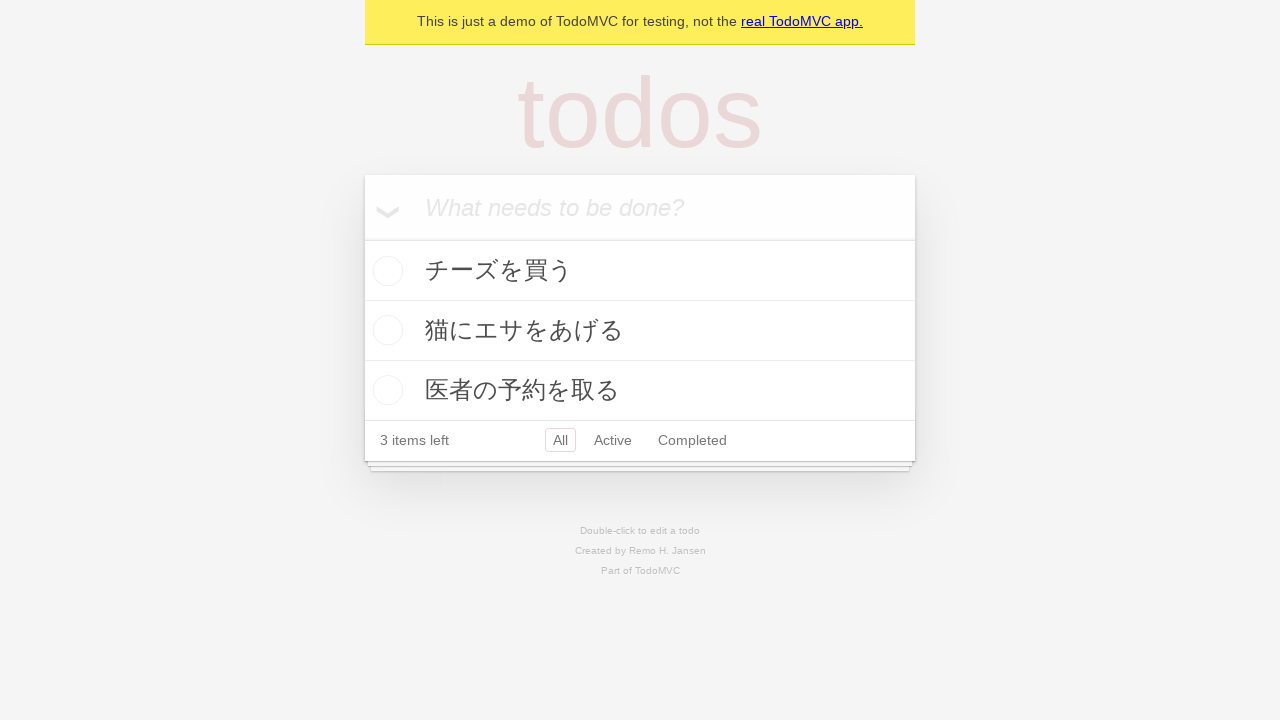

Double-clicked second todo item to enter edit mode at (640, 331) on internal:testid=[data-testid="todo-item"s] >> nth=1
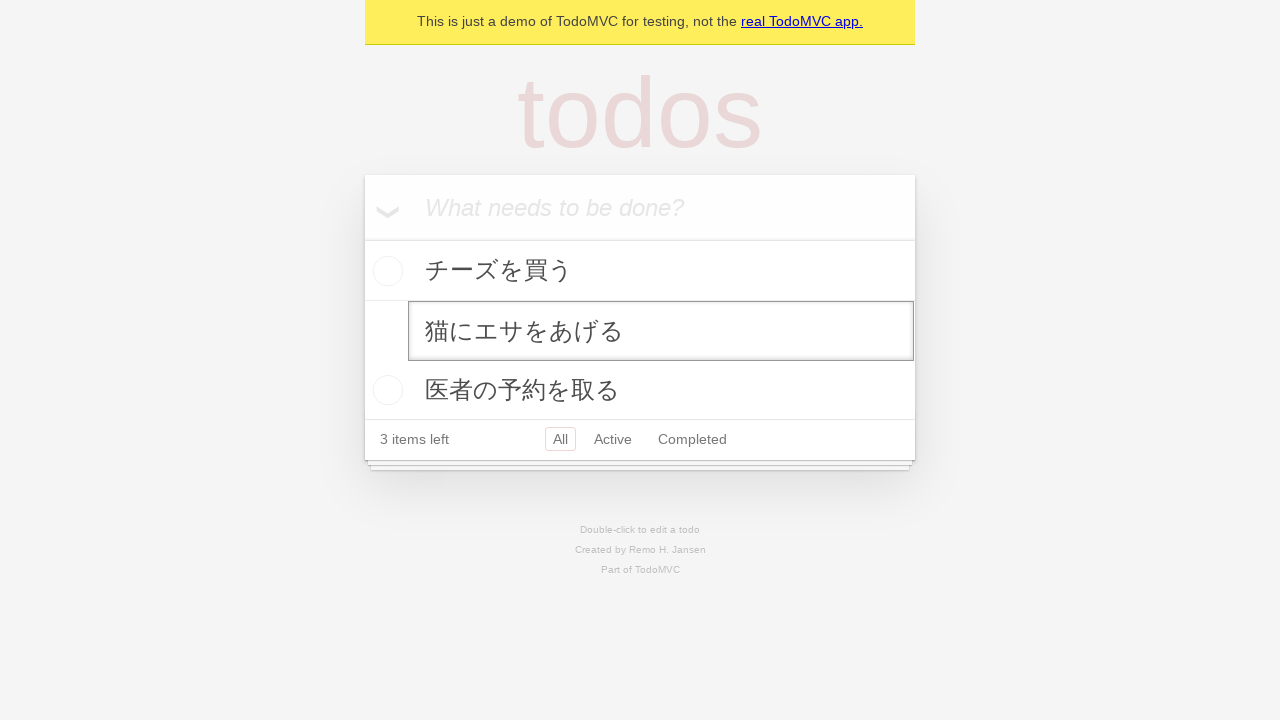

Filled edit input with 'buy some sausages' on internal:testid=[data-testid="todo-item"s] >> nth=1 >> internal:role=textbox[nam
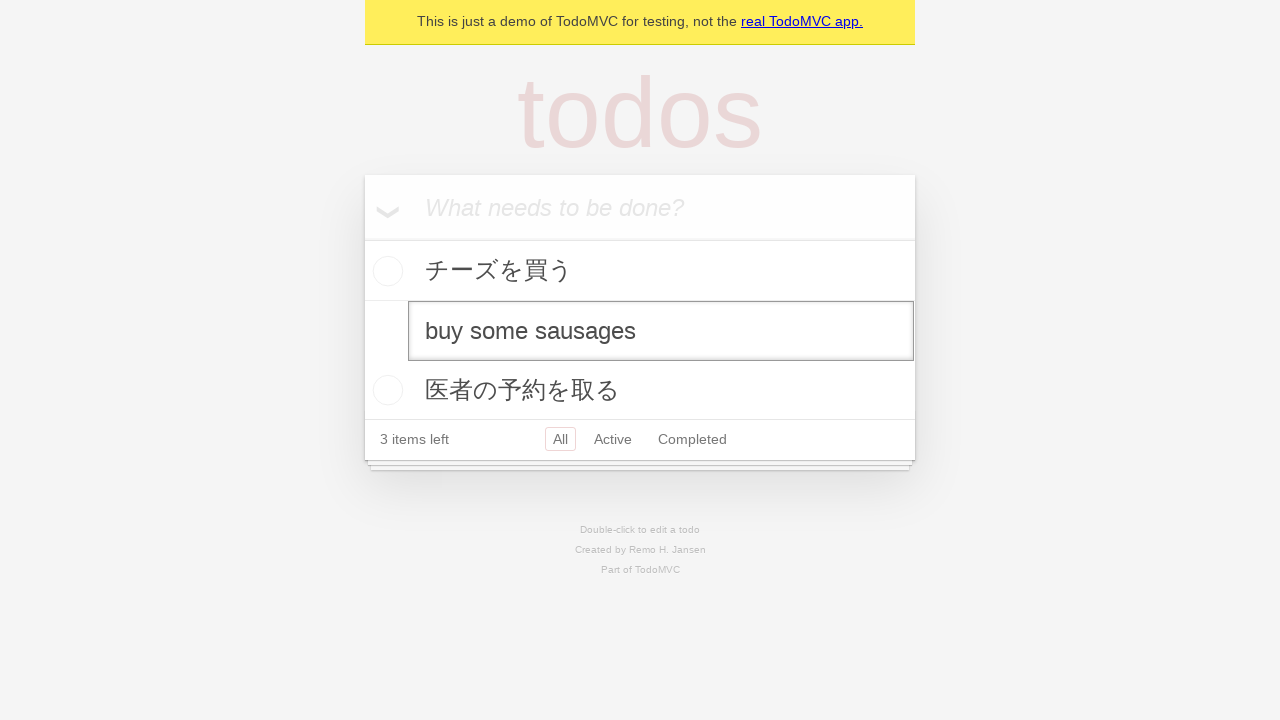

Dispatched blur event to save edits
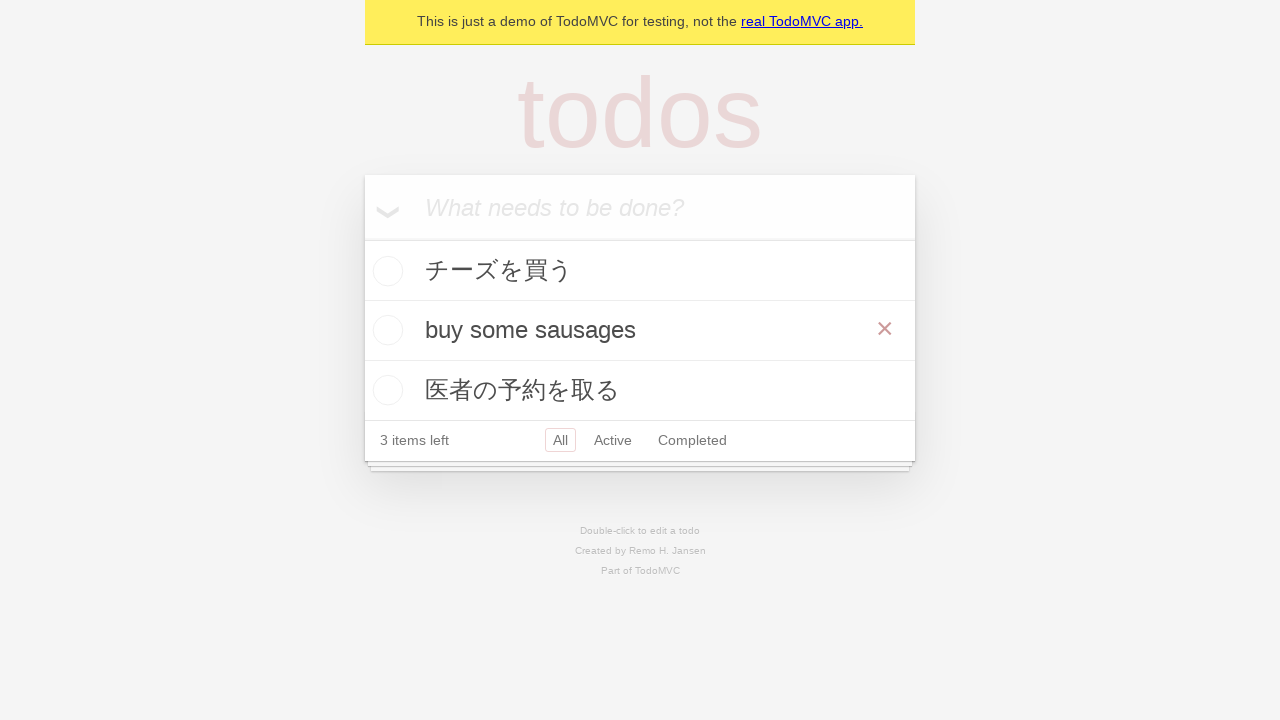

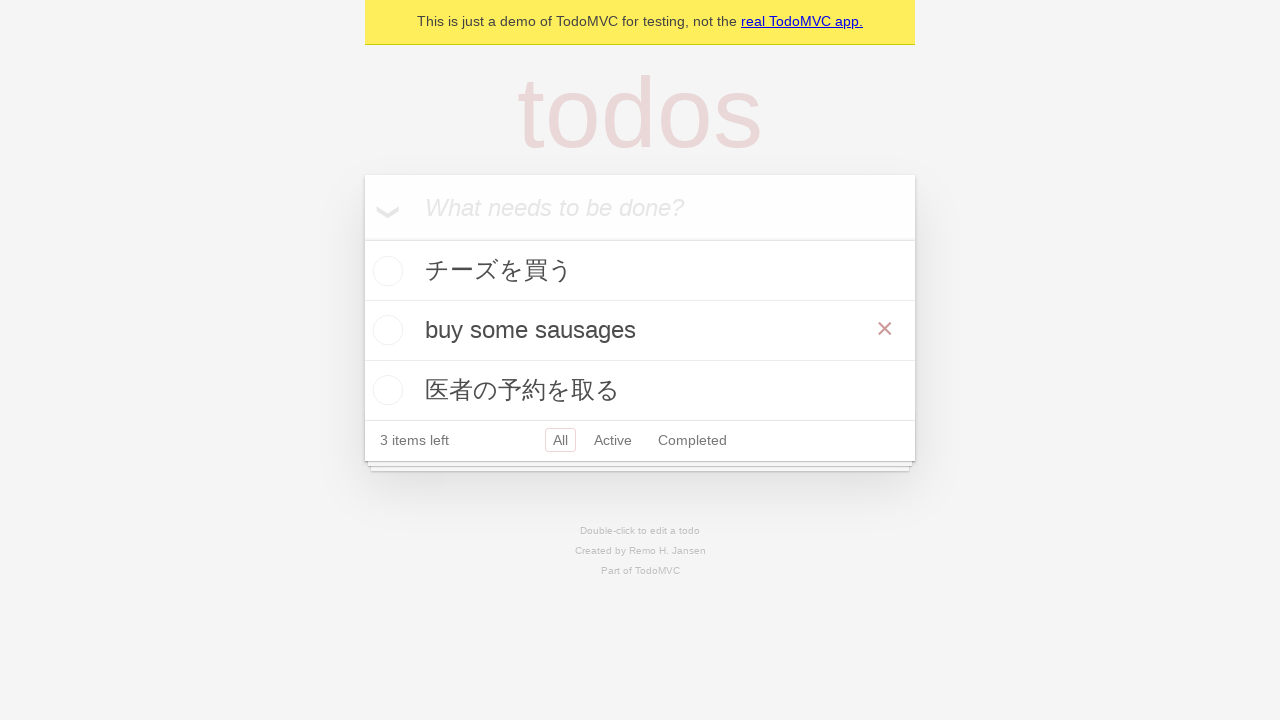